Tests form submission with invalid directive input, verifying directive error appears and employee number error doesn't

Starting URL: https://elenarivero.github.io/Ejercicio2/index.html

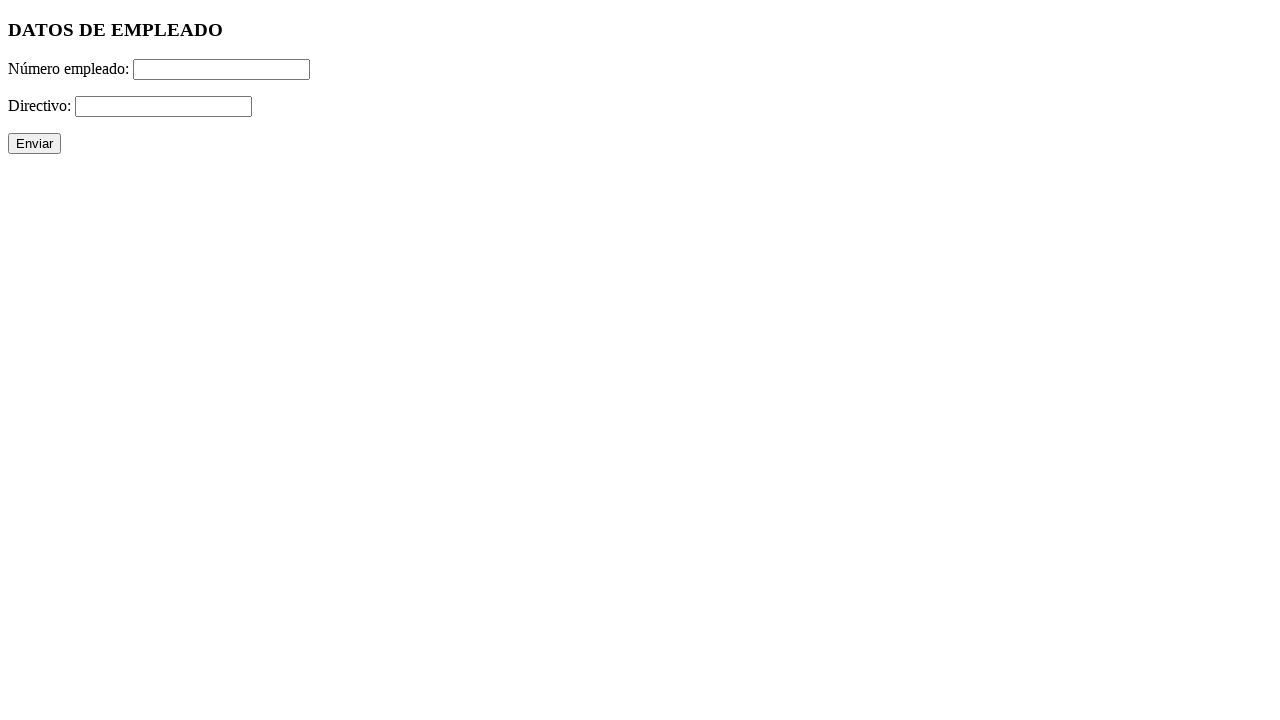

Navigated to form page
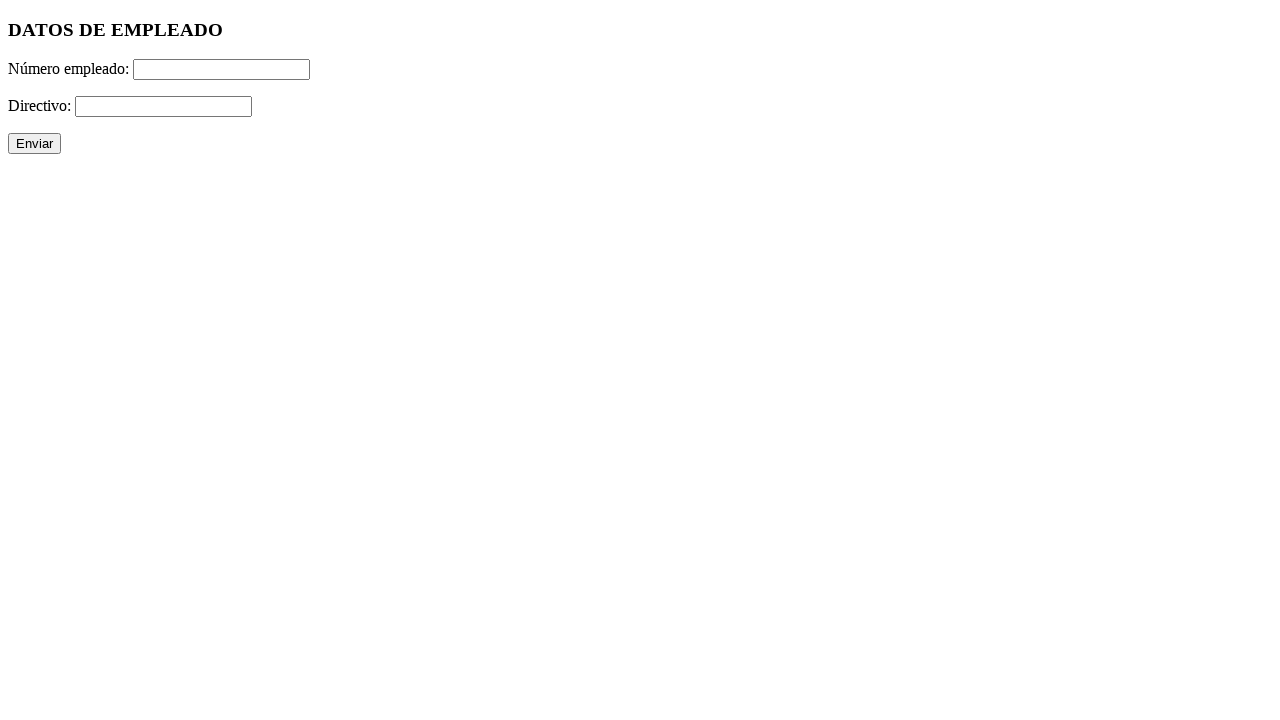

Filled employee number field with valid 3-digit number '333' on #numero
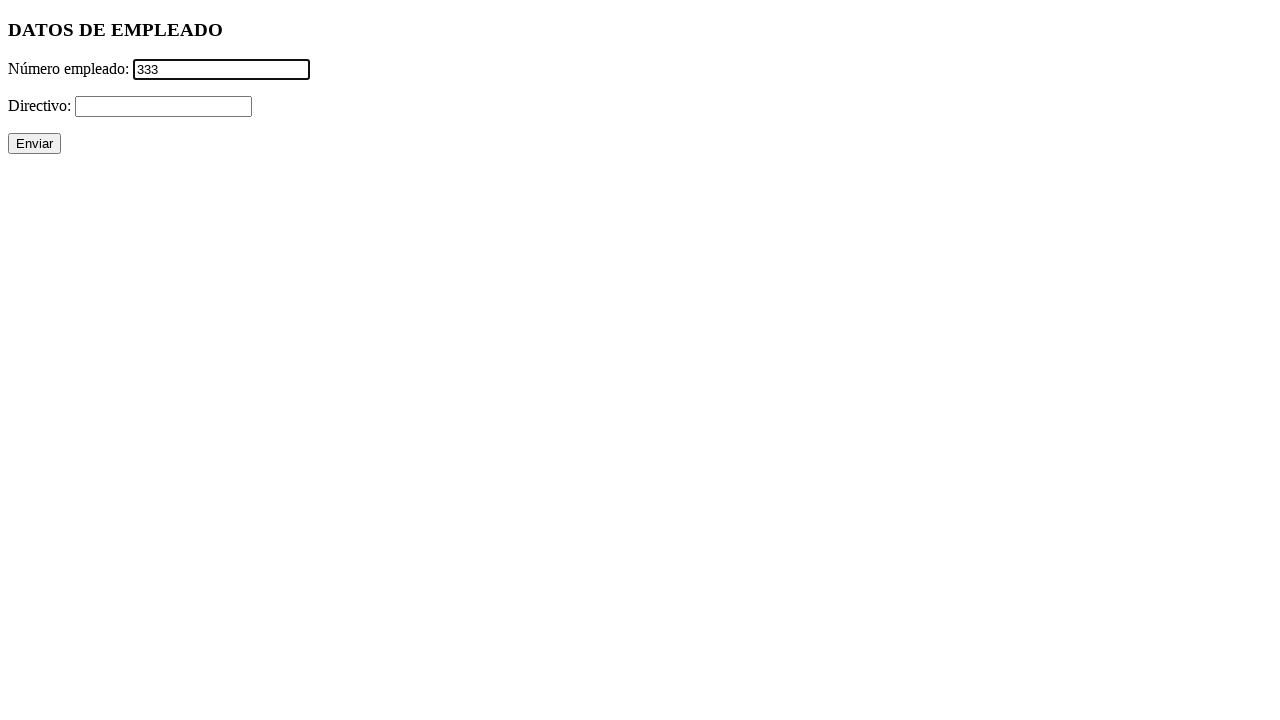

Filled directive field with invalid empty input on #directivo
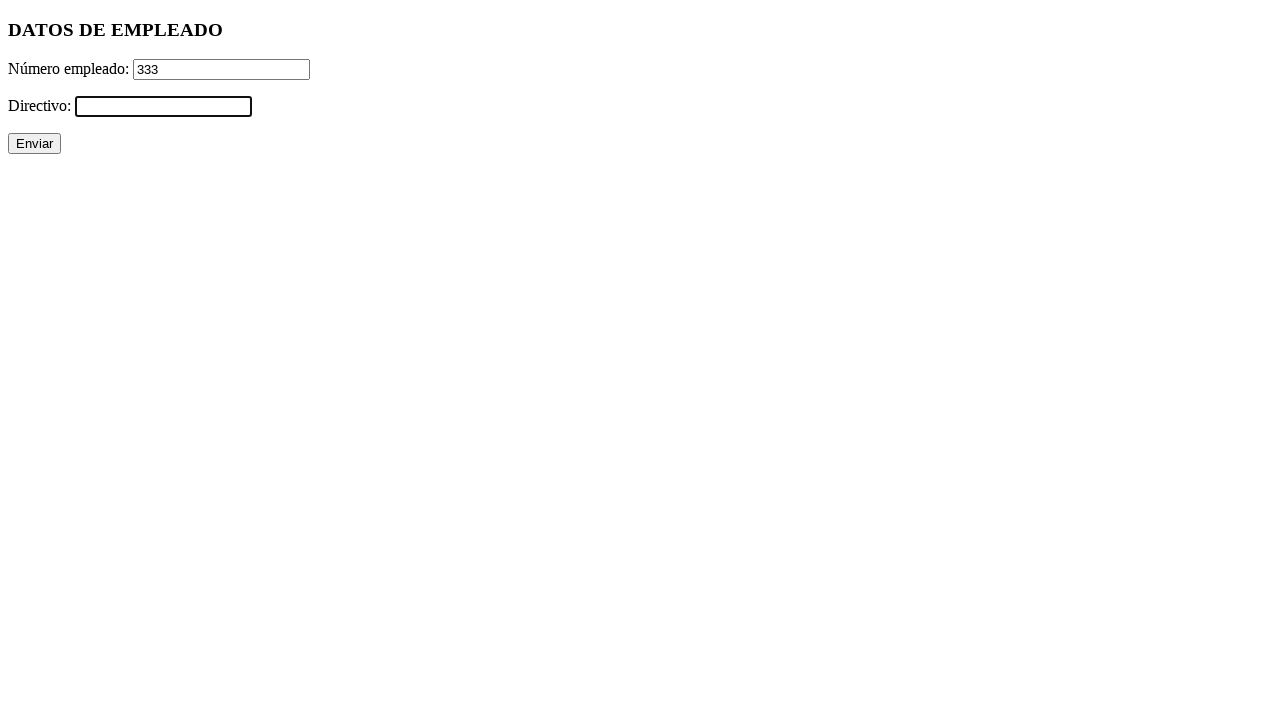

Clicked submit button to submit form at (34, 144) on input[type='submit']
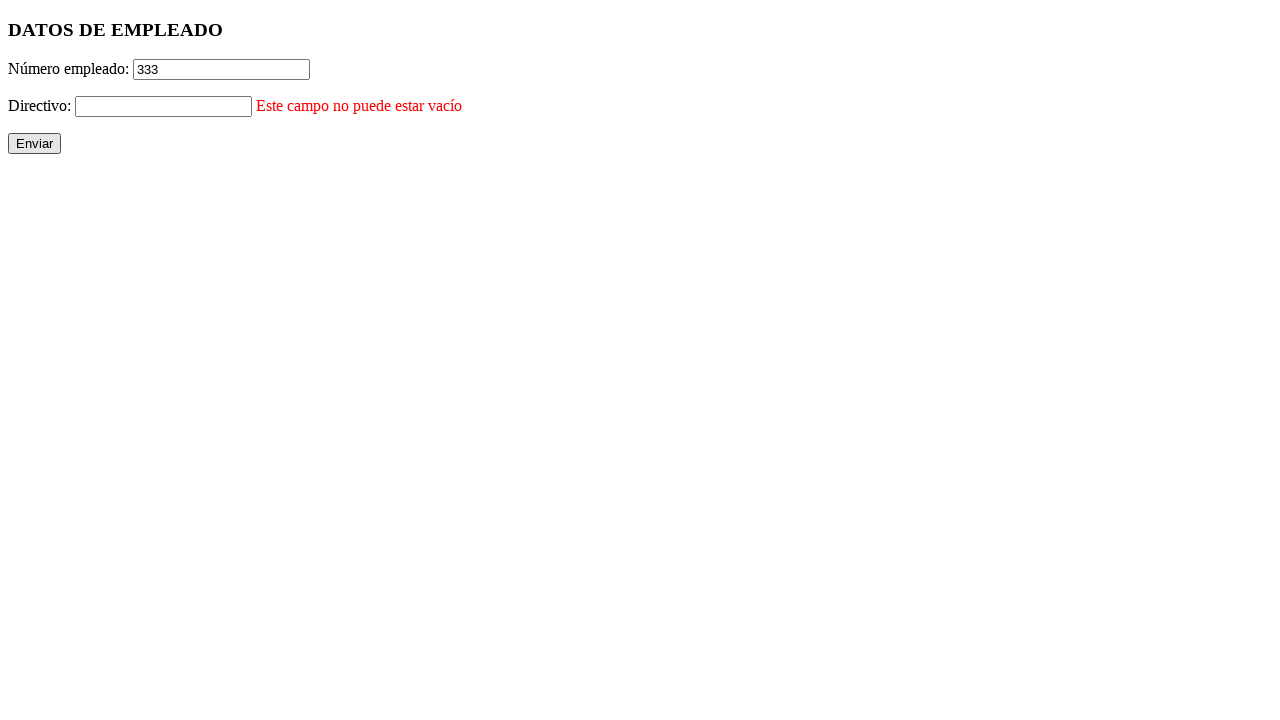

Verified that employee number error is not displayed
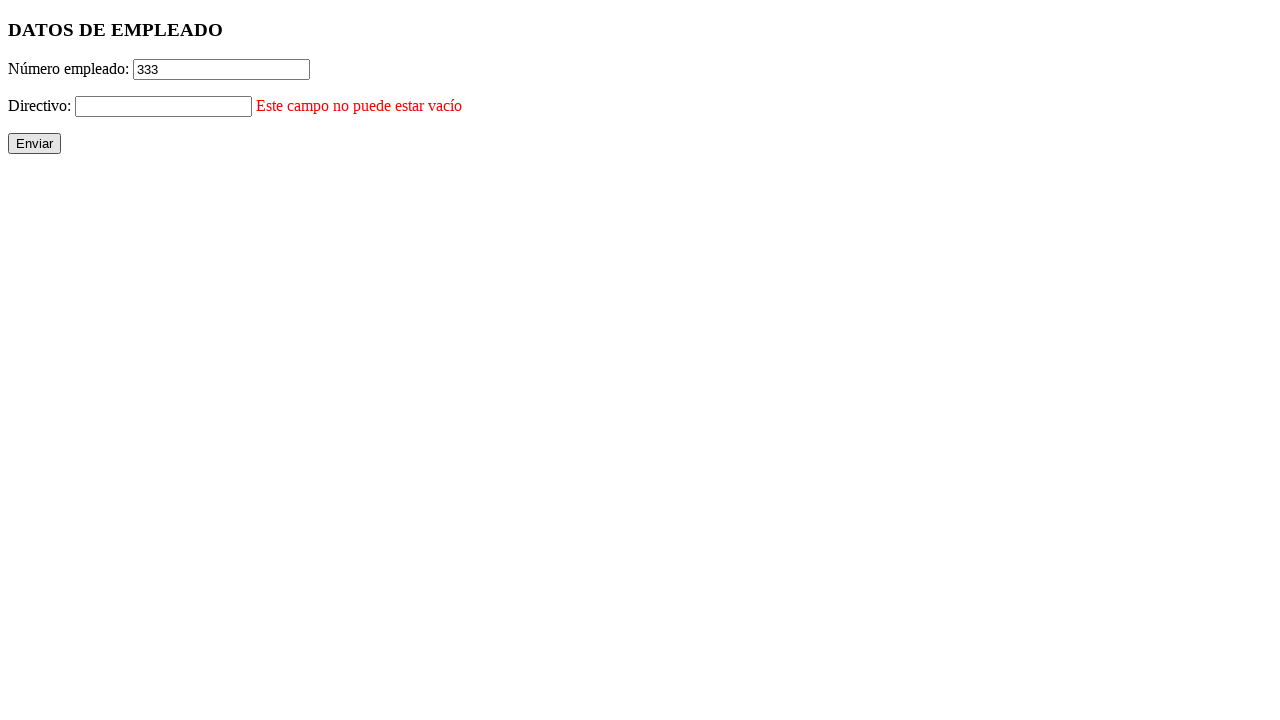

Verified that directive error is displayed
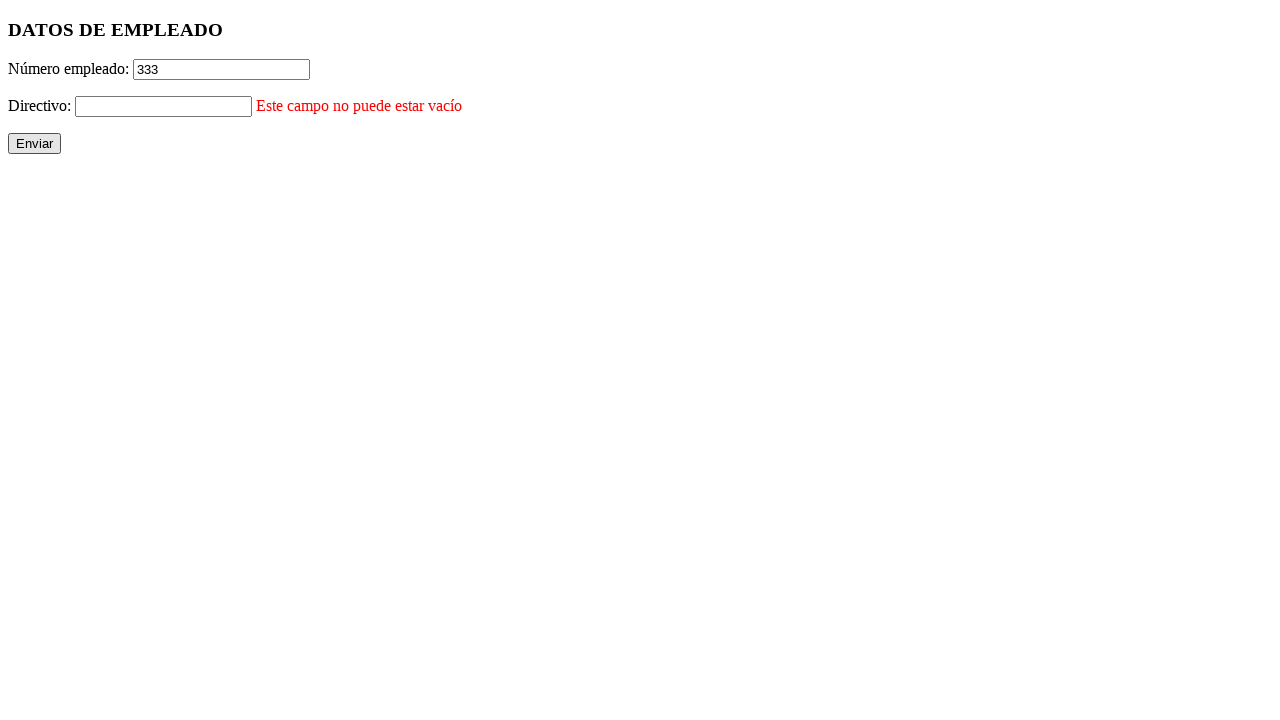

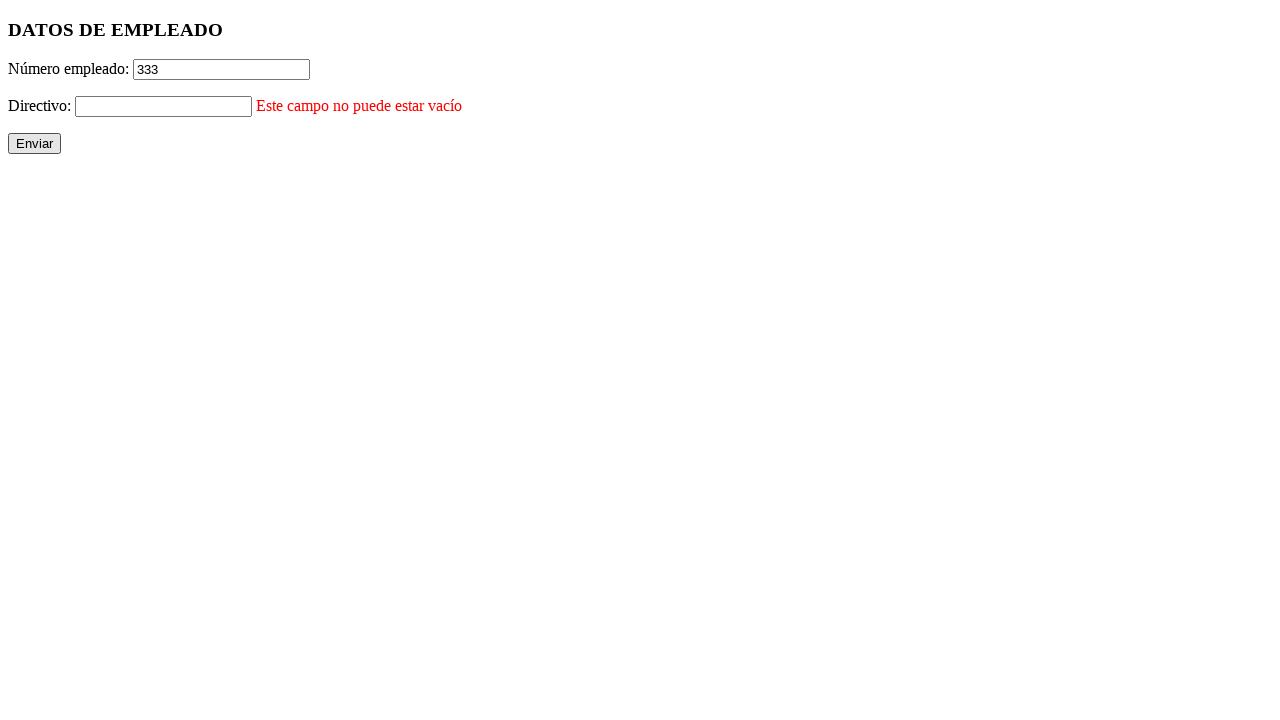